Tests drag and drop functionality by dragging an element to a drop target

Starting URL: https://demoqa.com/droppable

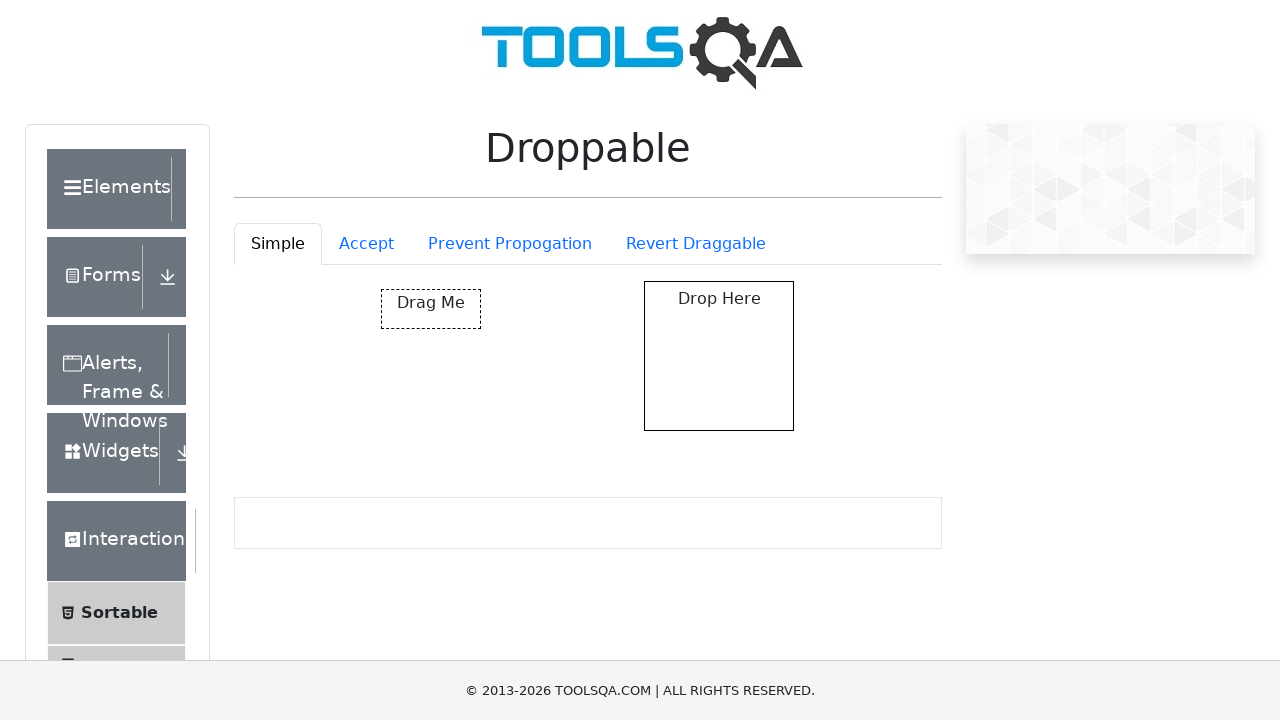

Navigated to droppable demo page
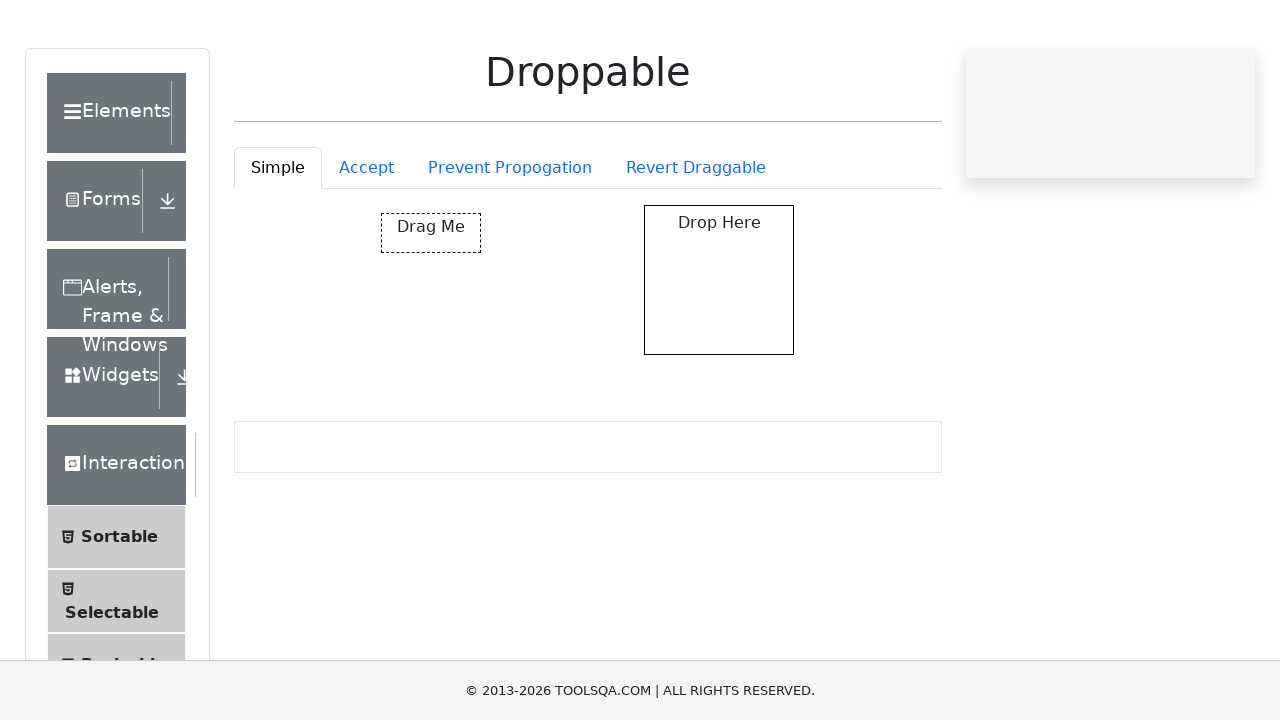

Dragged 'Drag me' element to 'Drop here' target at (719, 299)
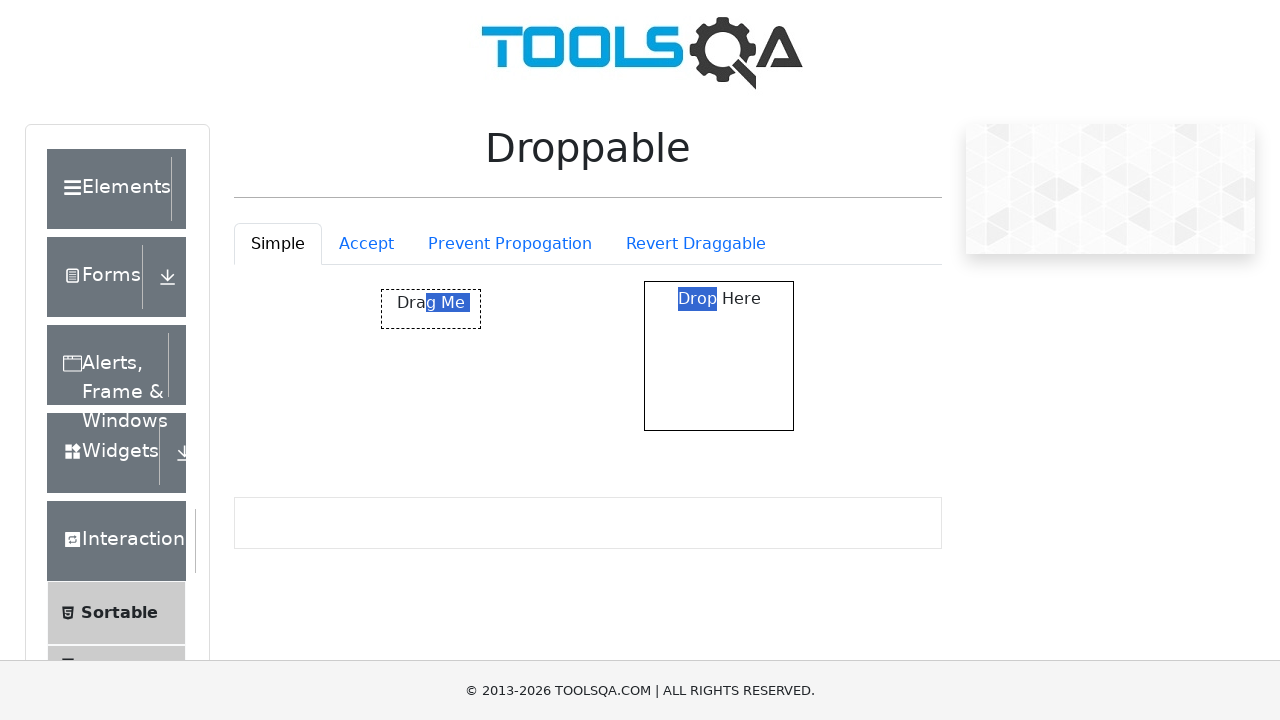

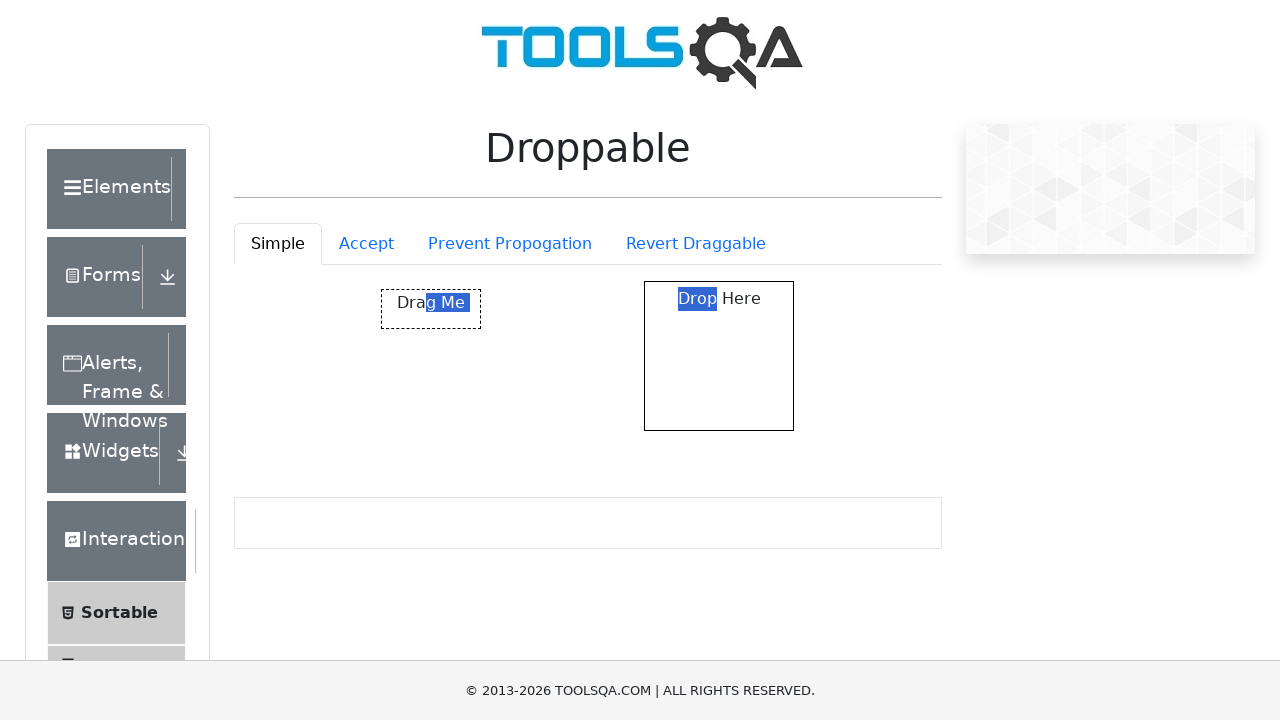